Tests a calculator web application by entering two numbers (20 and 30), clicking calculate, and verifying the result is displayed

Starting URL: https://testpages.herokuapp.com/styled/calculator

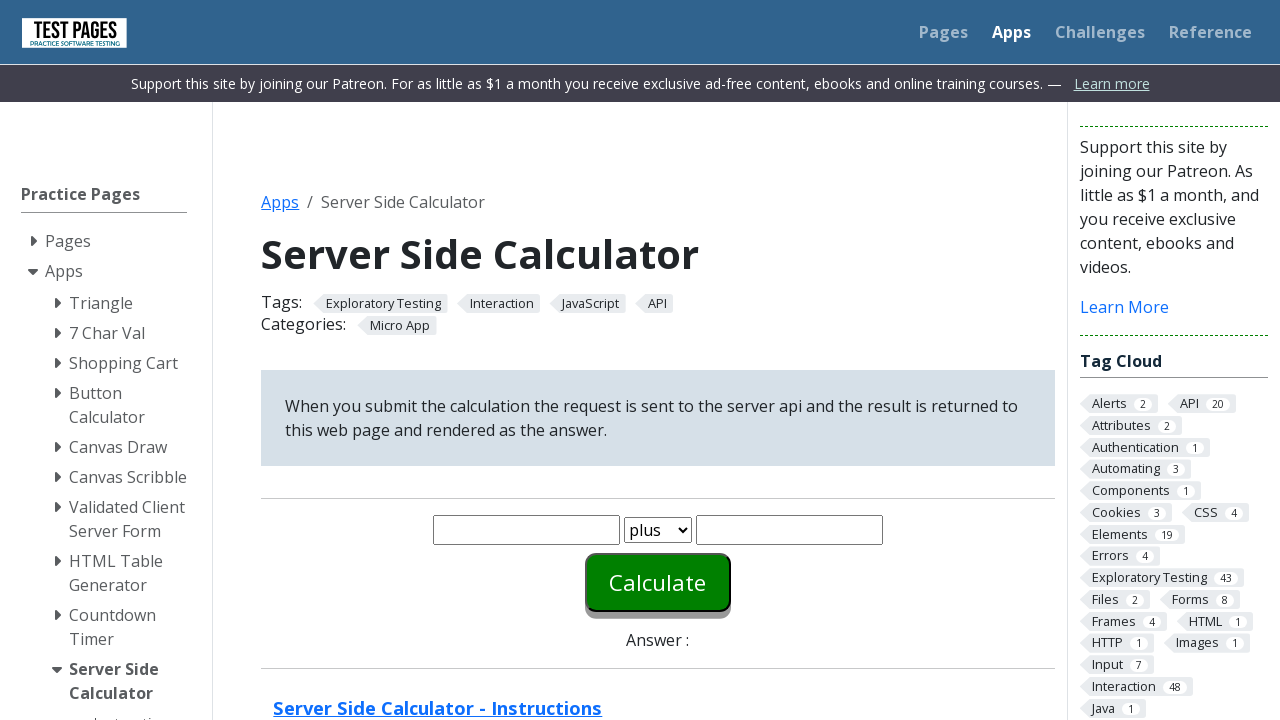

Entered first number (20) in the first input field on #number1
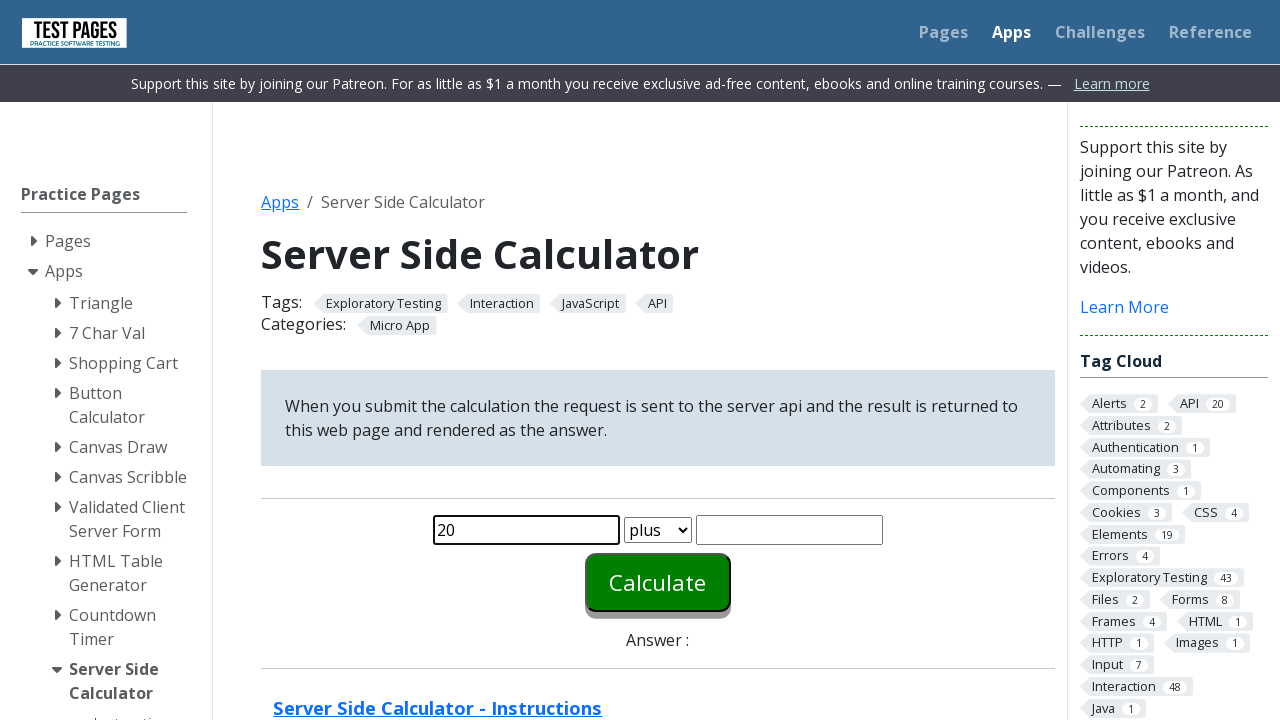

Entered second number (30) in the second input field on #number2
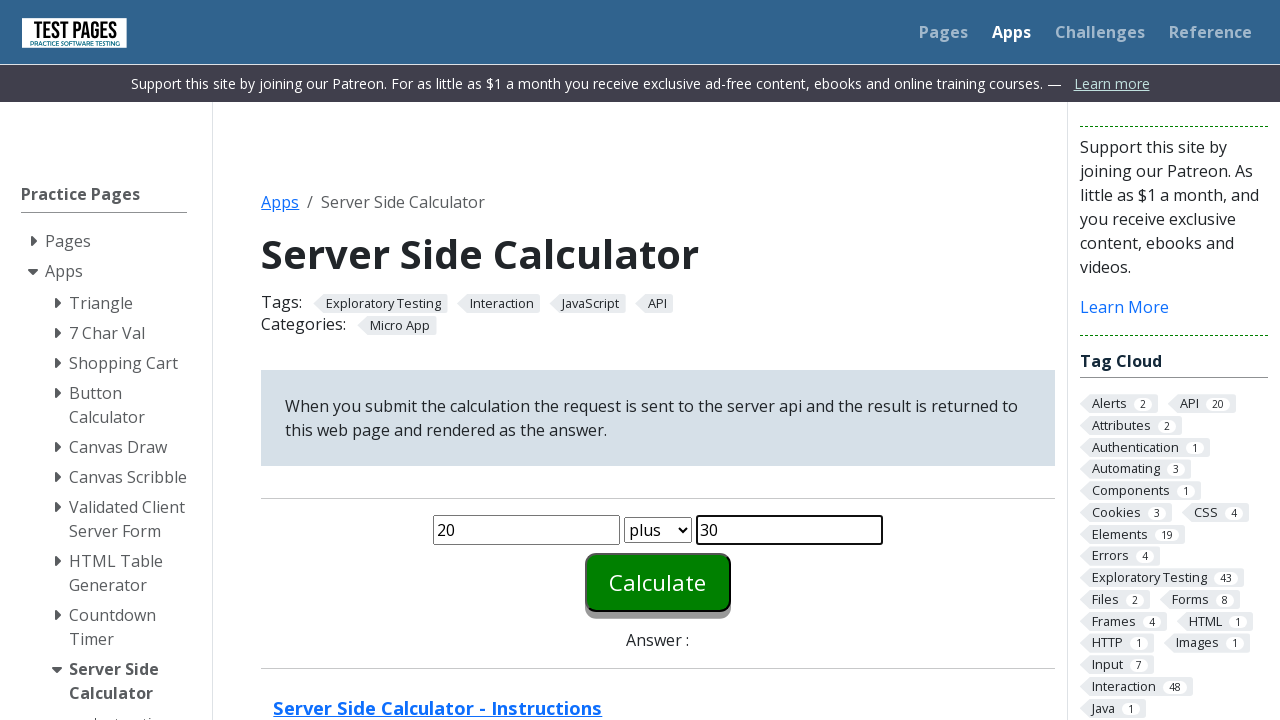

Clicked the calculate button at (658, 582) on #calculate
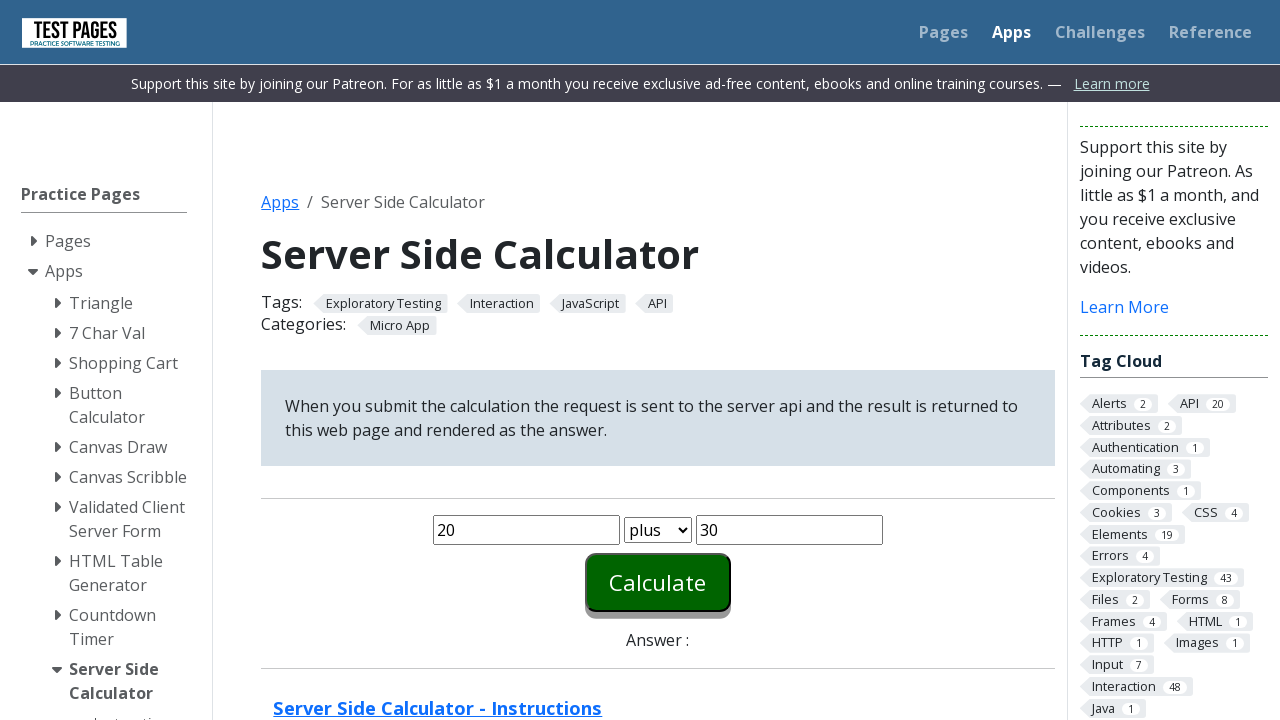

Result displayed in answer field
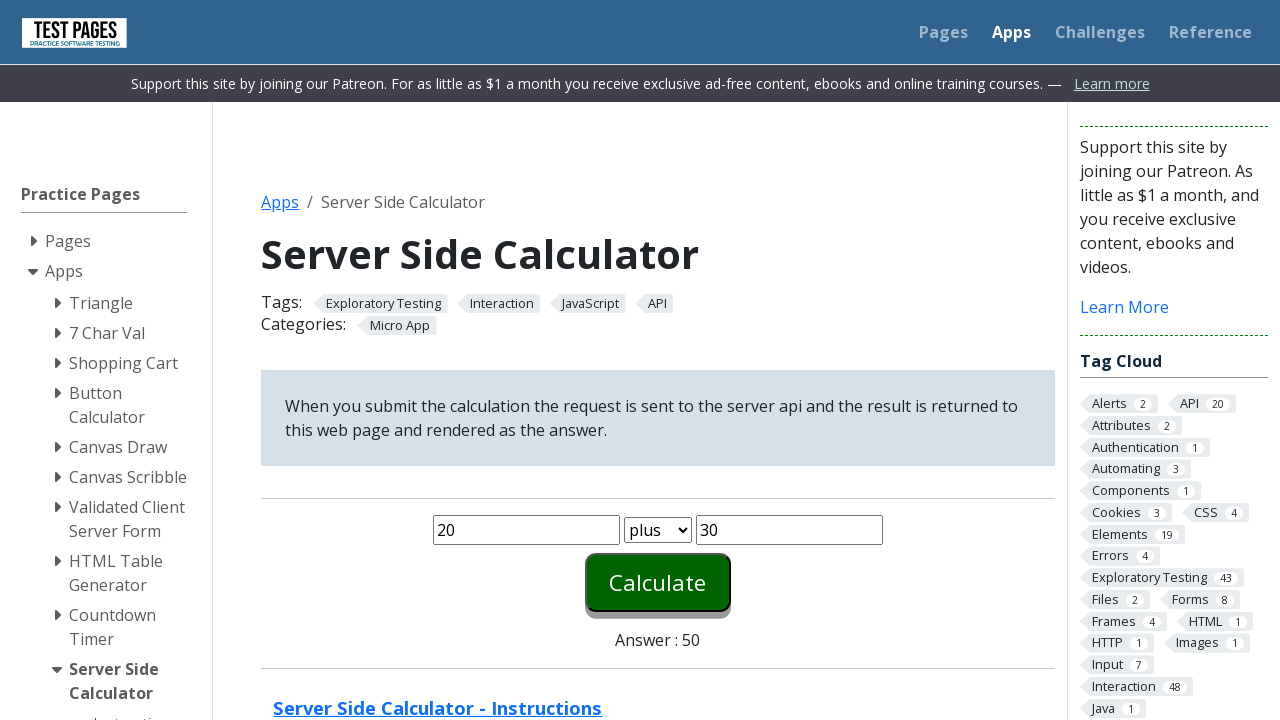

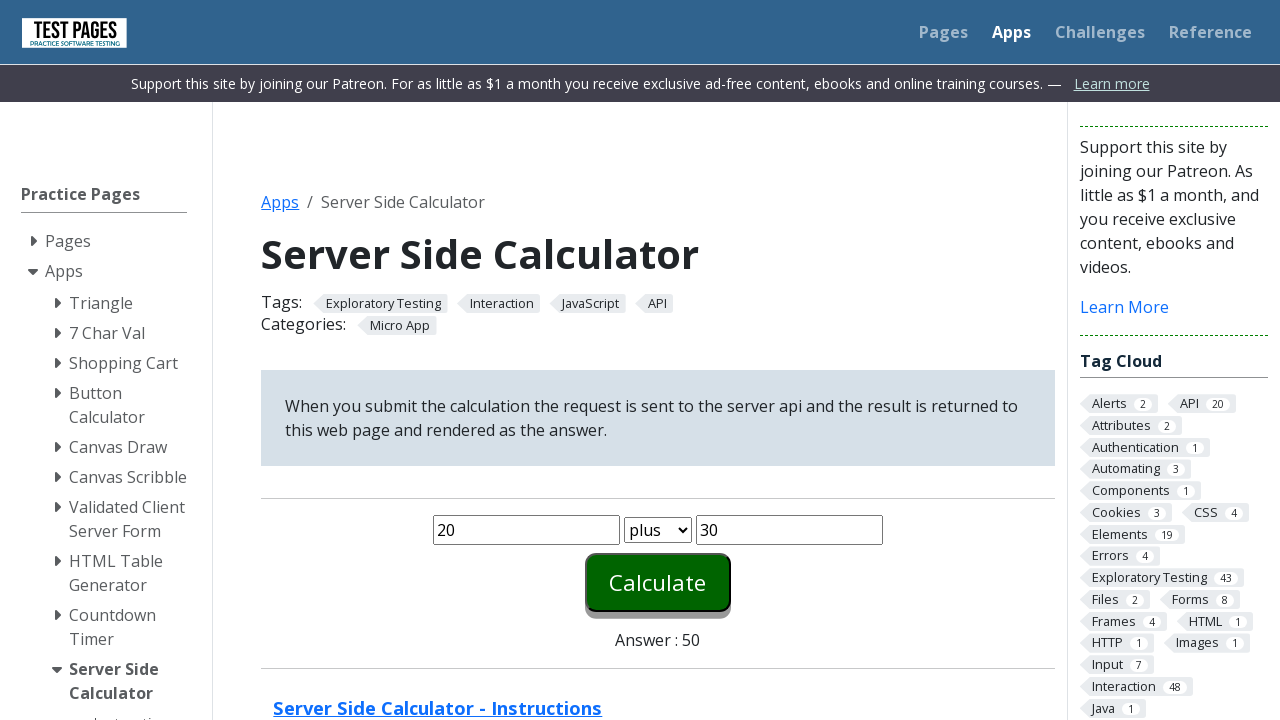